Navigates to a music lessons page and clicks on a button in the first cell of a table, likely to play a musical note or start a lesson interaction.

Starting URL: https://www.apronus.com/music/lessons/unit01.htm

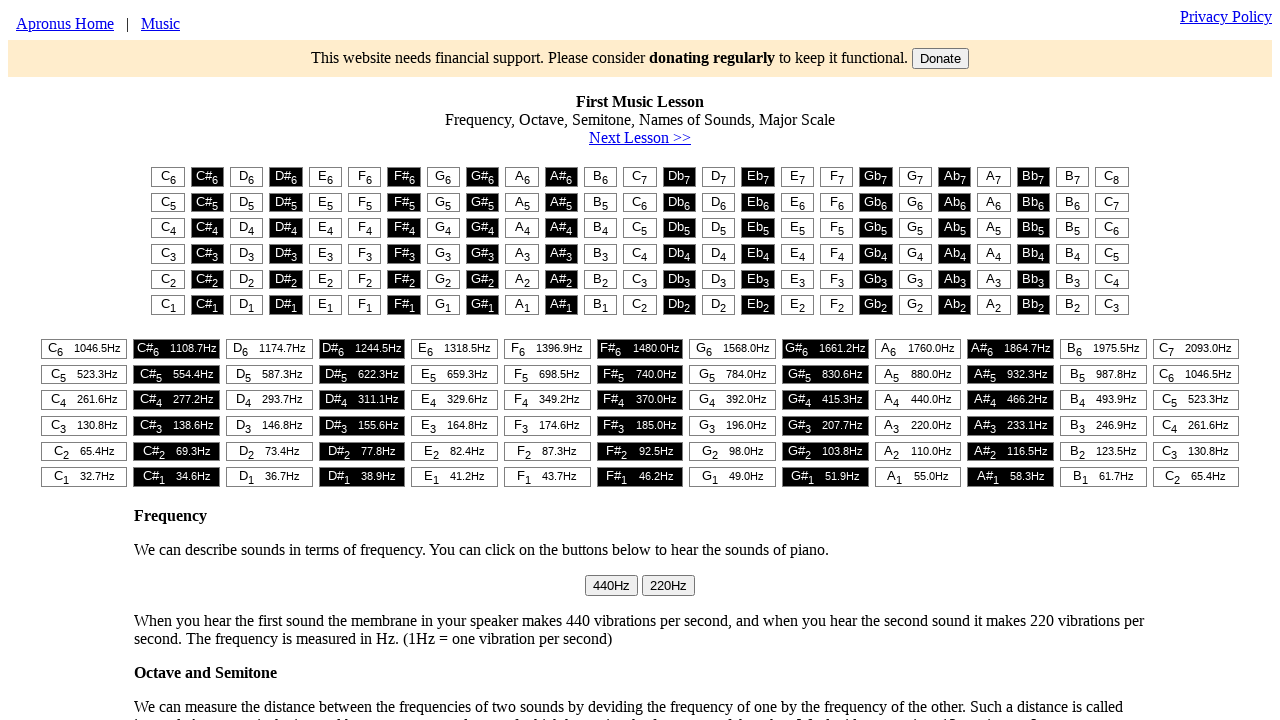

Navigated to music lessons page
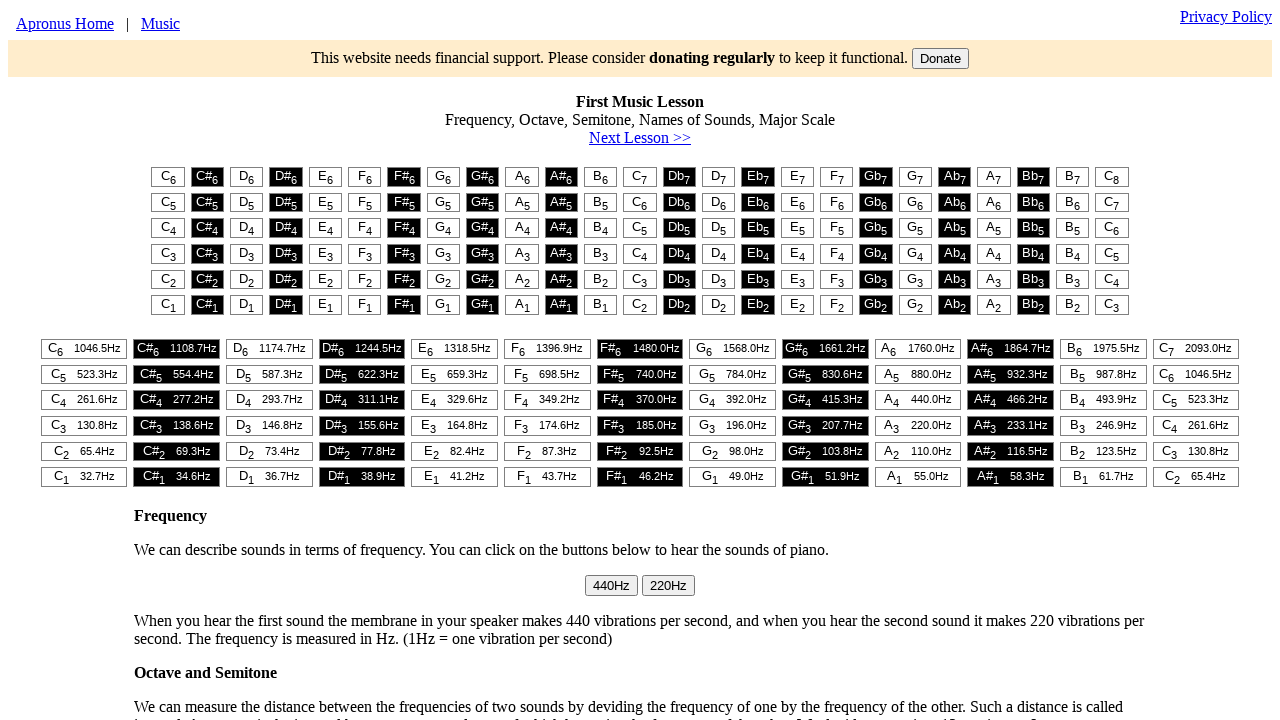

Clicked button in first cell of table to start music lesson interaction at (168, 177) on #t1 > table > tr:nth-child(1) > td:nth-child(1) > button
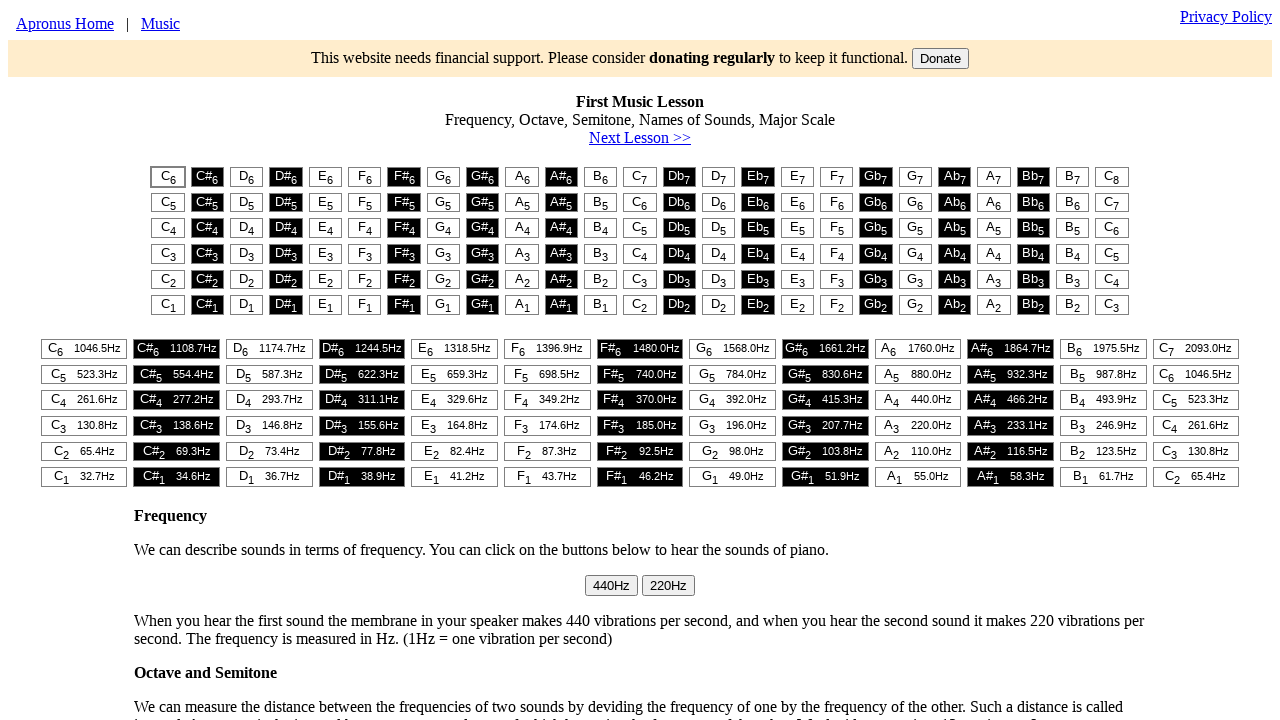

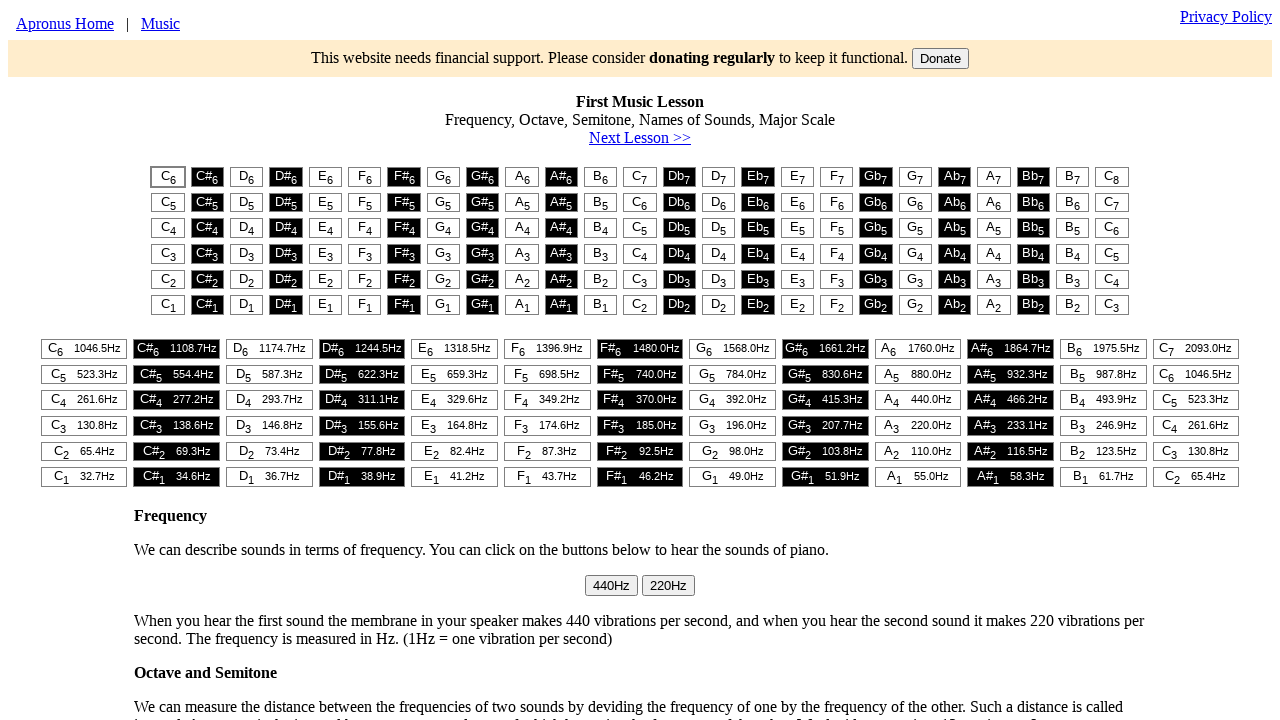